Tests the Spanish Síguenos footer link opens the Instagram page in a new tab

Starting URL: https://english-creative.com/es/#contact

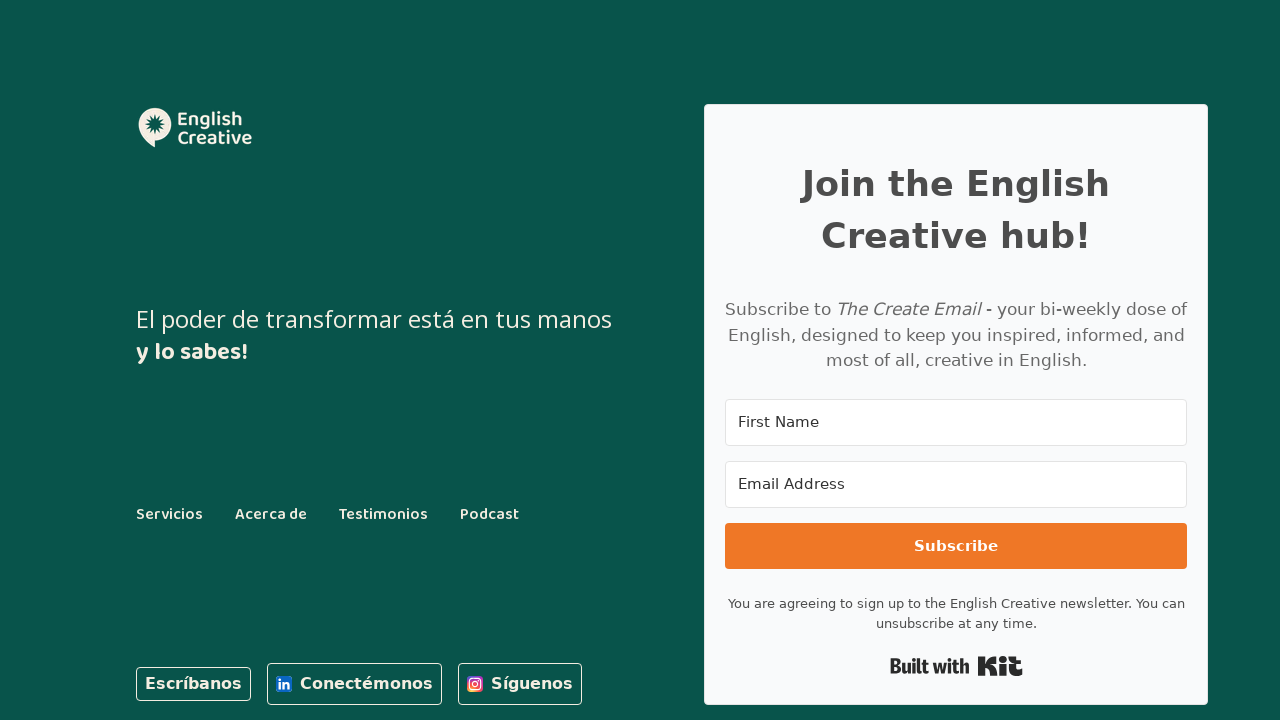

Clicked the 'Síguenos' footer link to open Instagram in new tab at (520, 684) on internal:role=link[name="Síguenos"s]
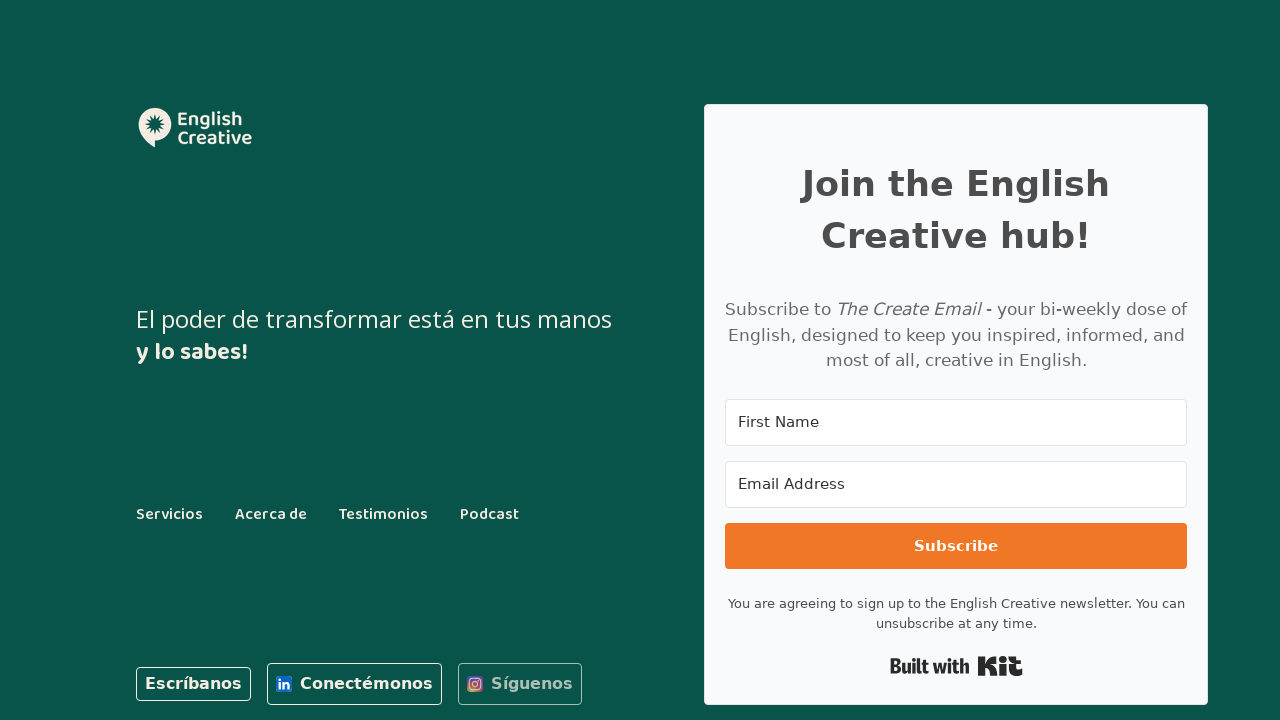

New Instagram page opened in separate tab
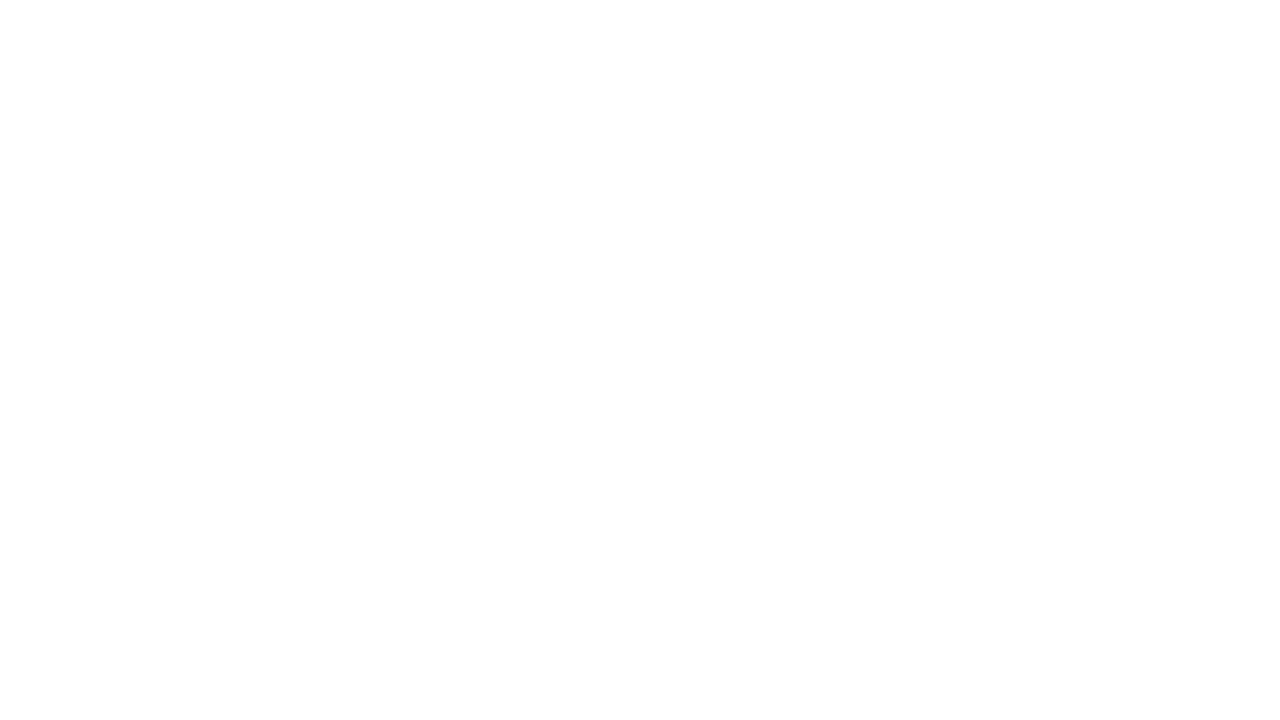

Instagram page fully loaded
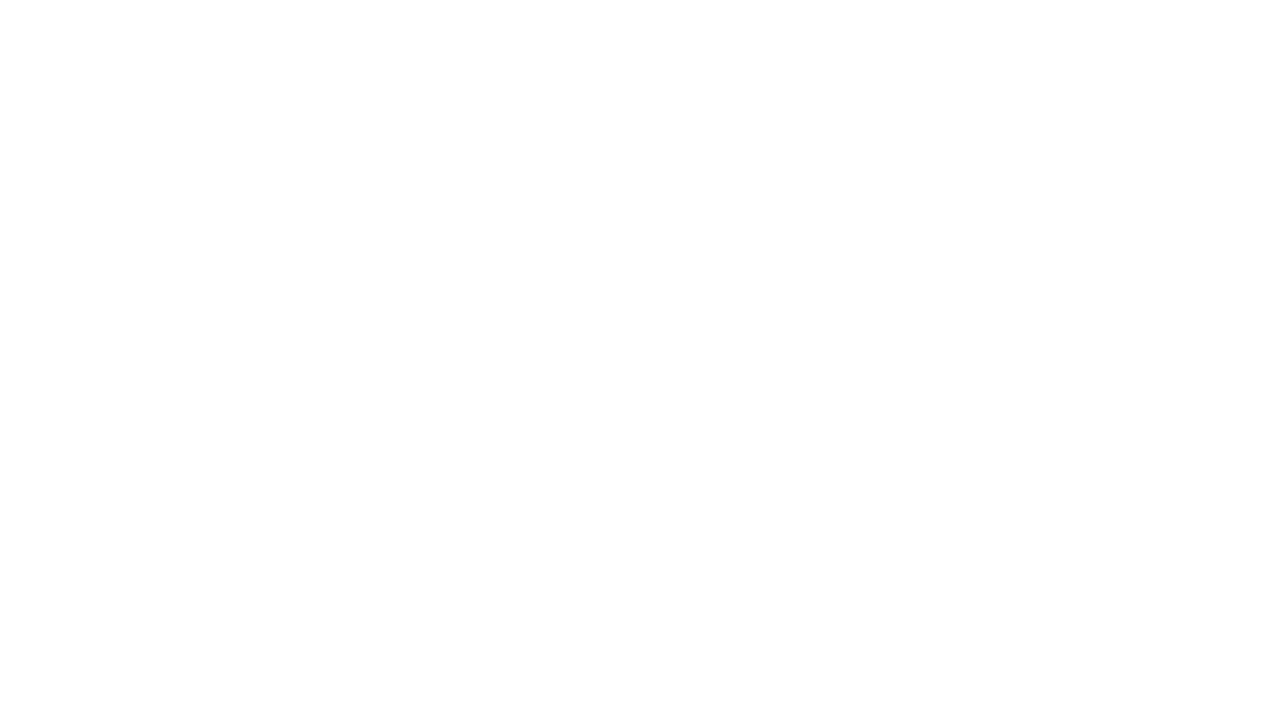

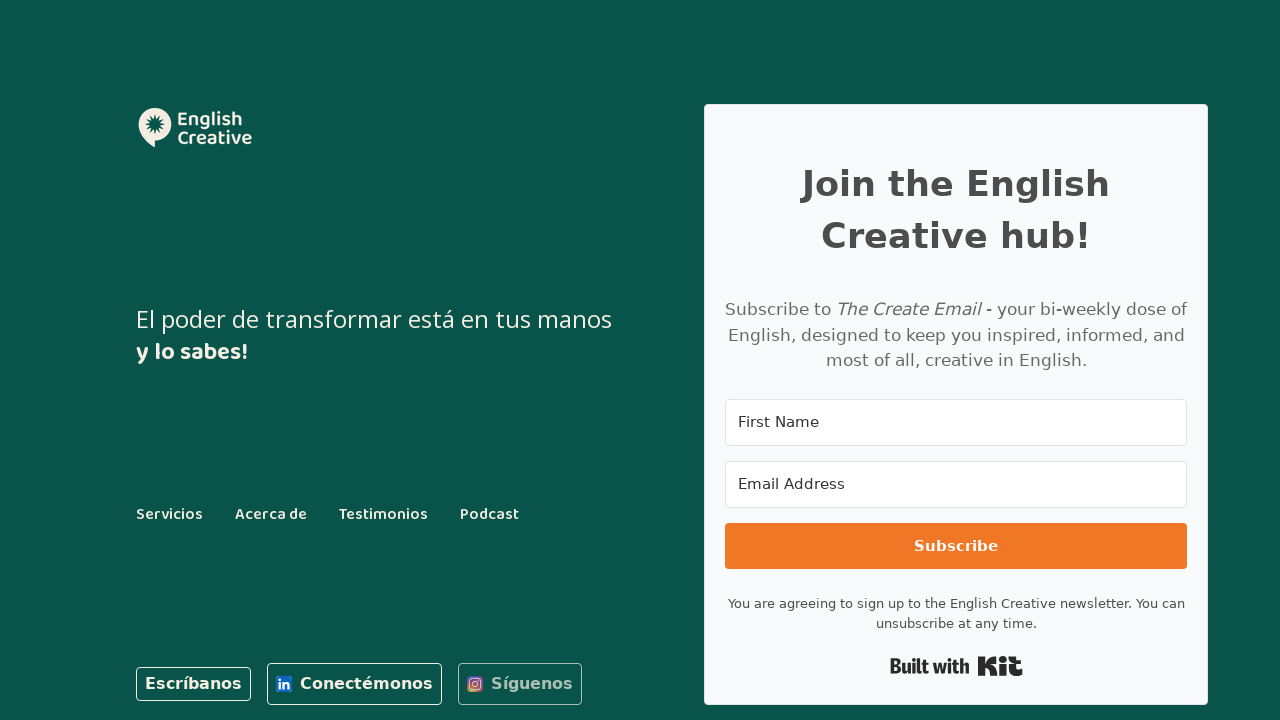